Tests the forgot password functionality by clicking the 'Forgot password?' button and verifying navigation or page change occurs.

Starting URL: https://demo4.dexmanager.com/

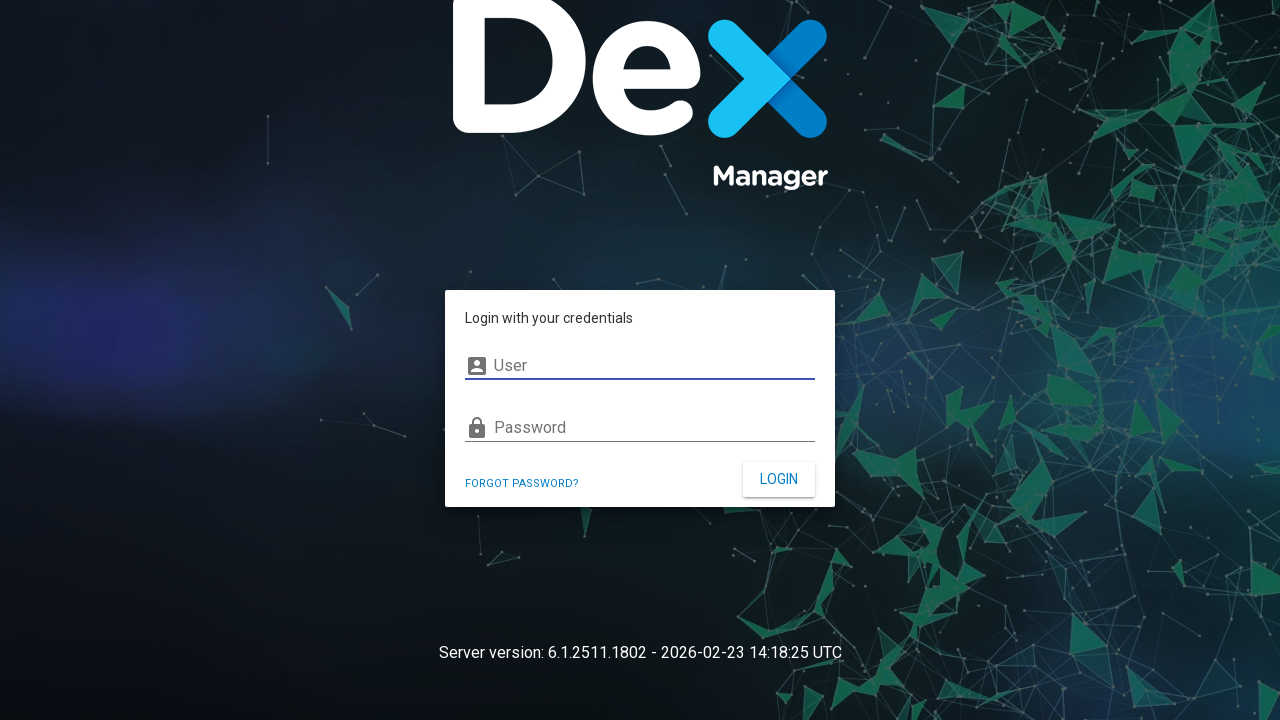

Waited for page to fully load (networkidle)
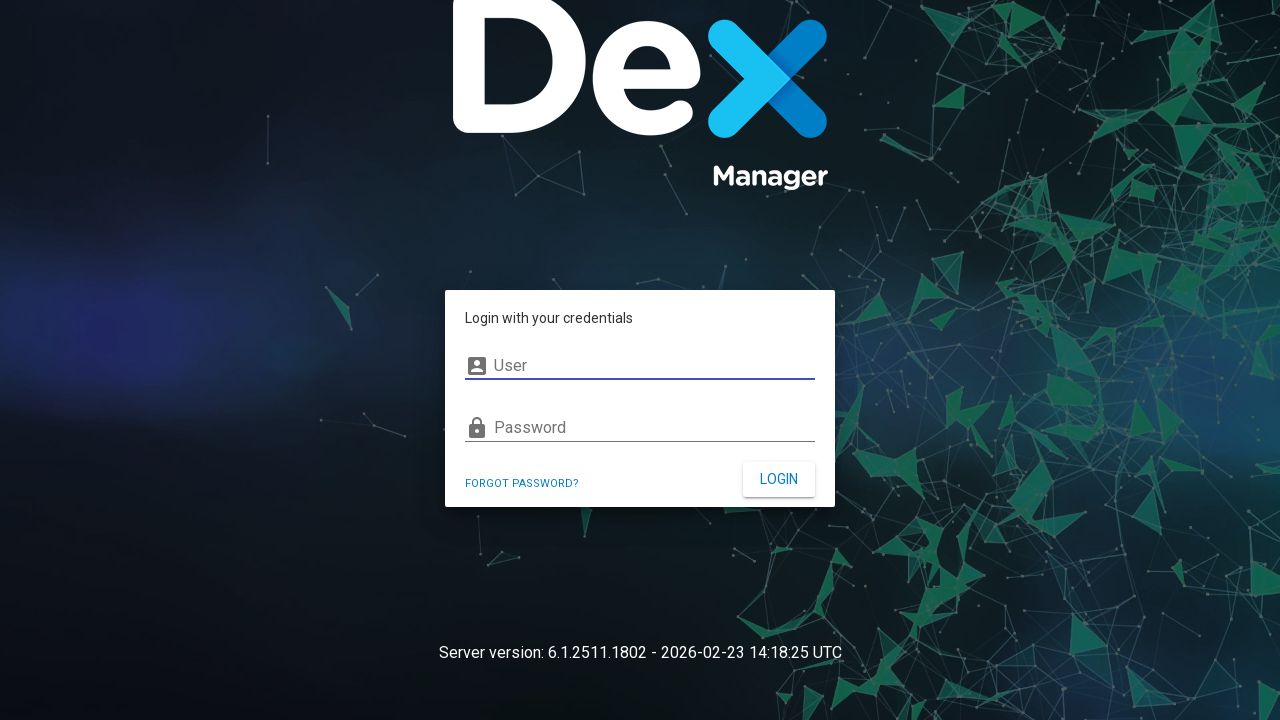

Clicked 'Forgot password?' button at (522, 483) on internal:role=button[name="Forgot password?"i]
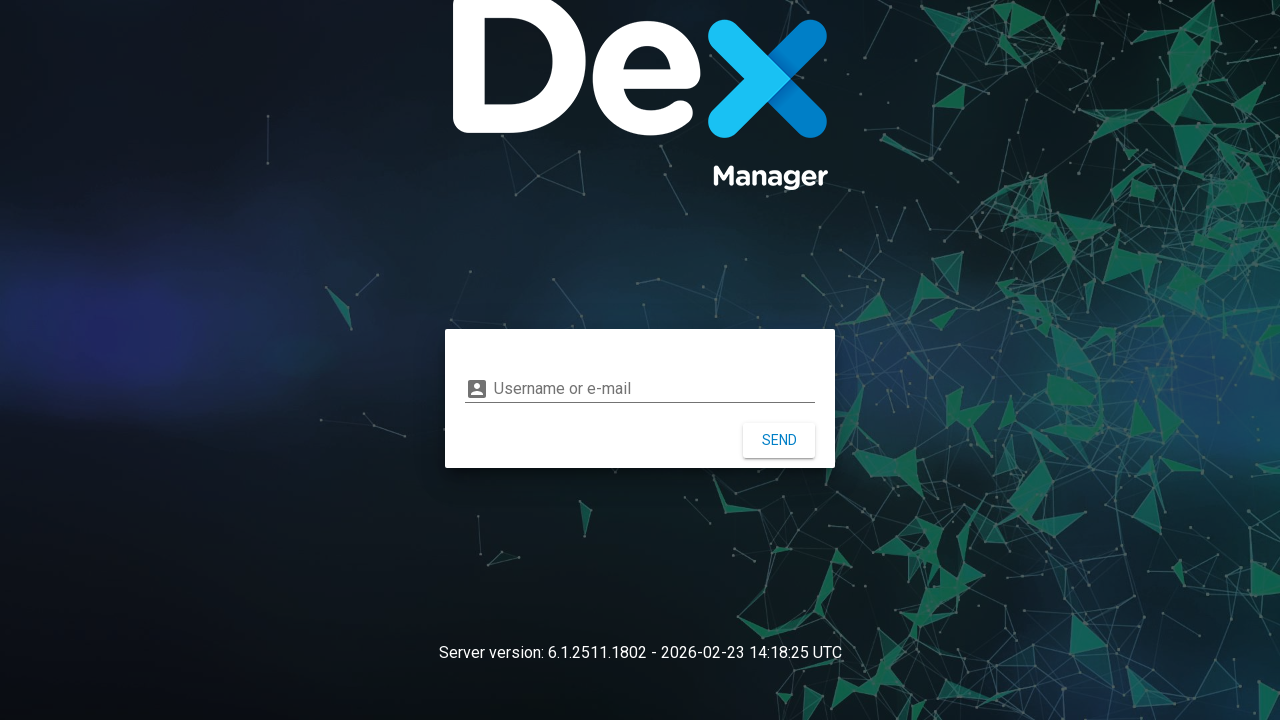

Waited for page navigation to complete after clicking Forgot password button
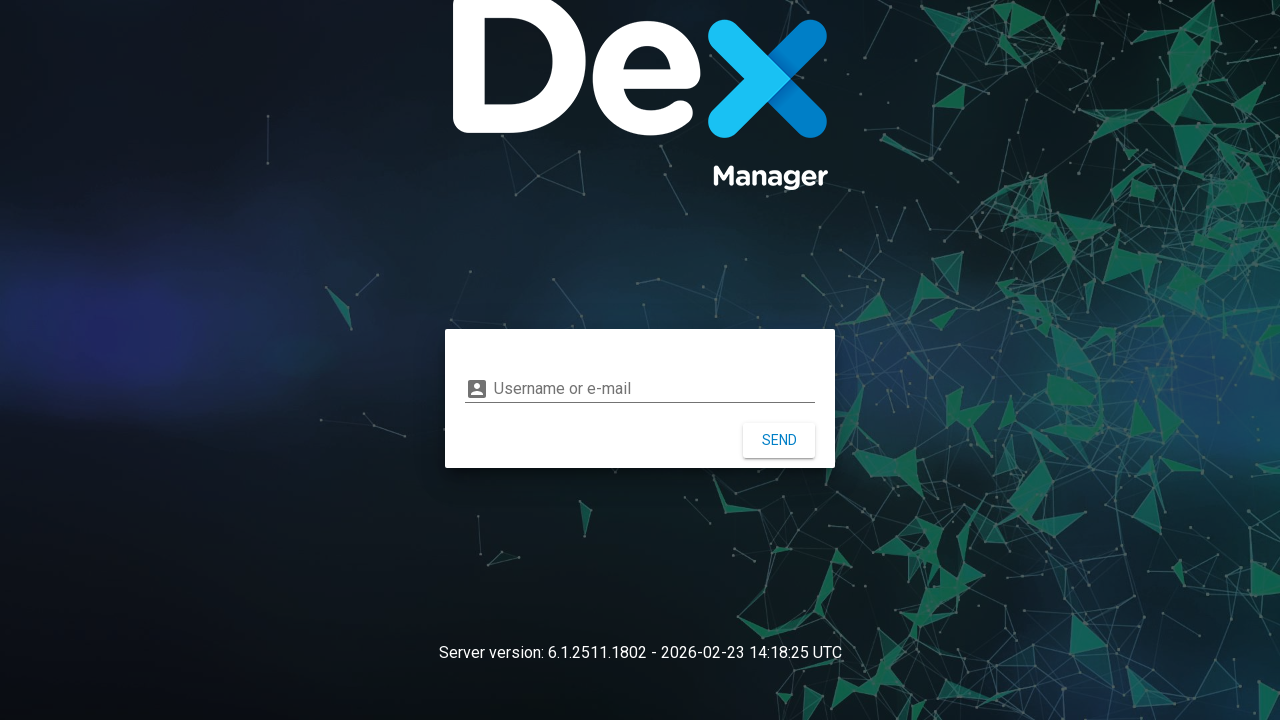

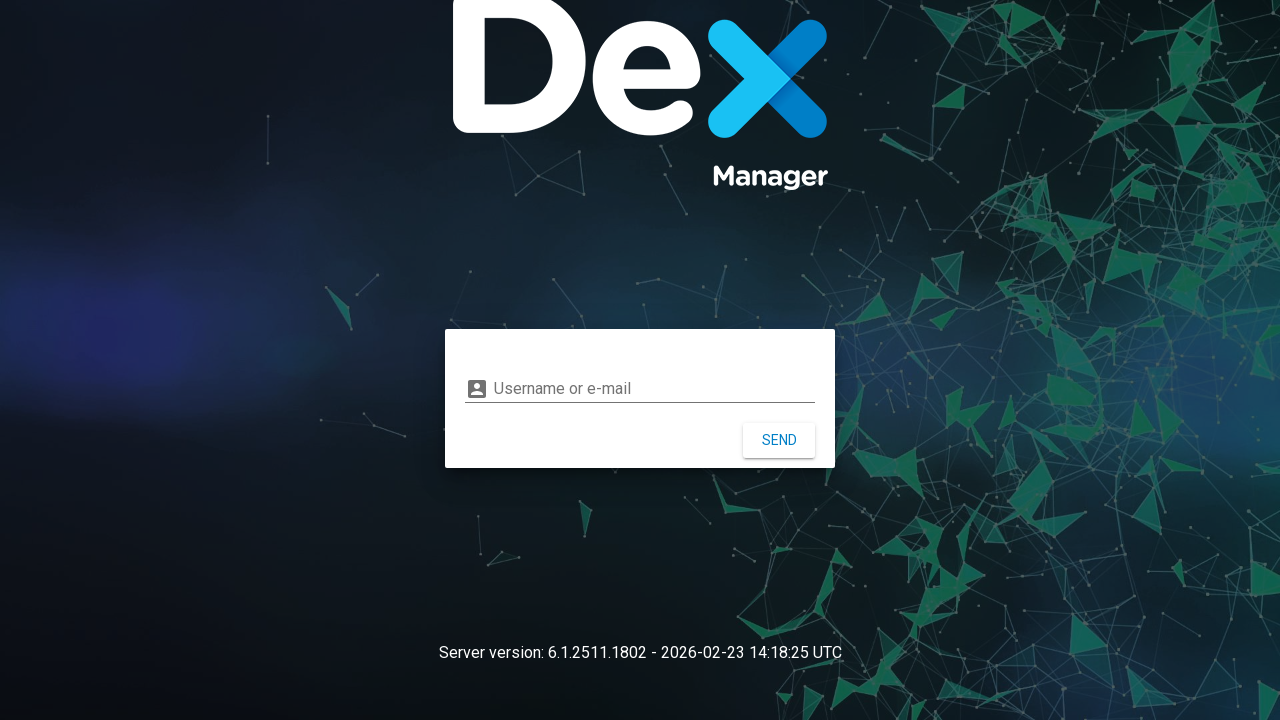